Tests modal dialog functionality by opening a small modal, verifying its content, and then closing it.

Starting URL: https://demoqa.com/

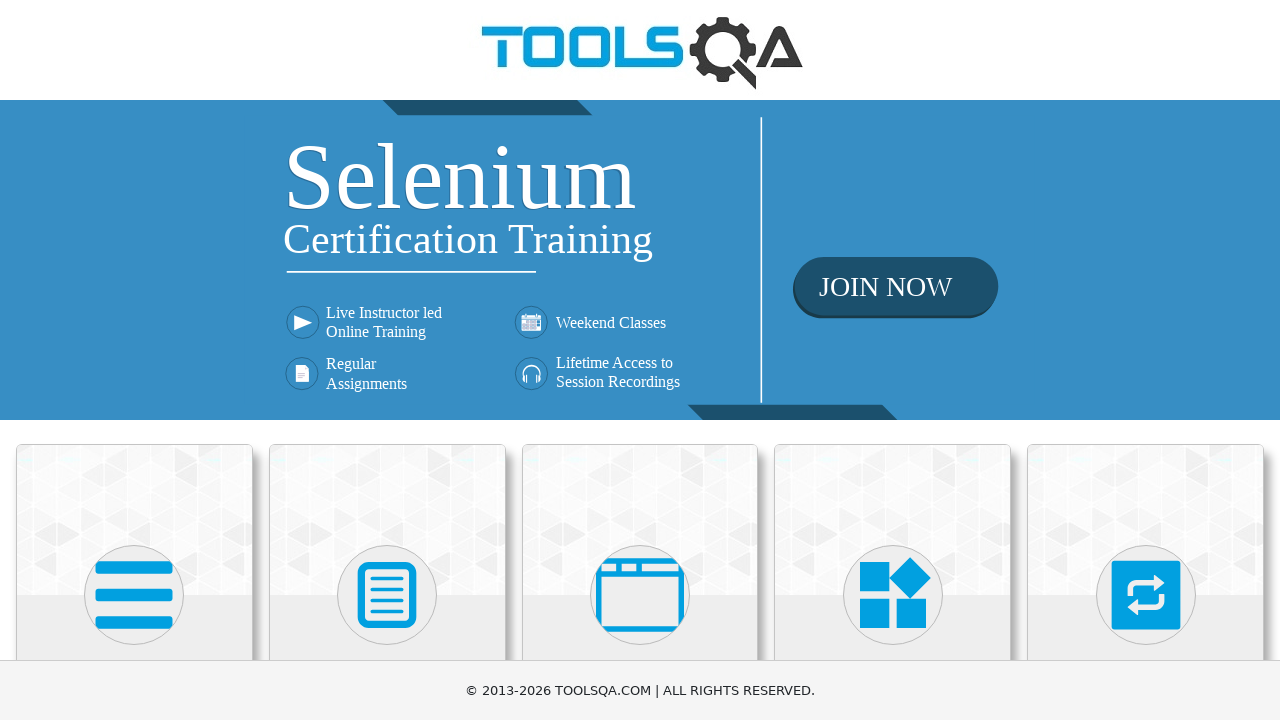

Clicked on Alerts, Frame & Windows card at (640, 360) on xpath=//h5[text()='Alerts, Frame & Windows']
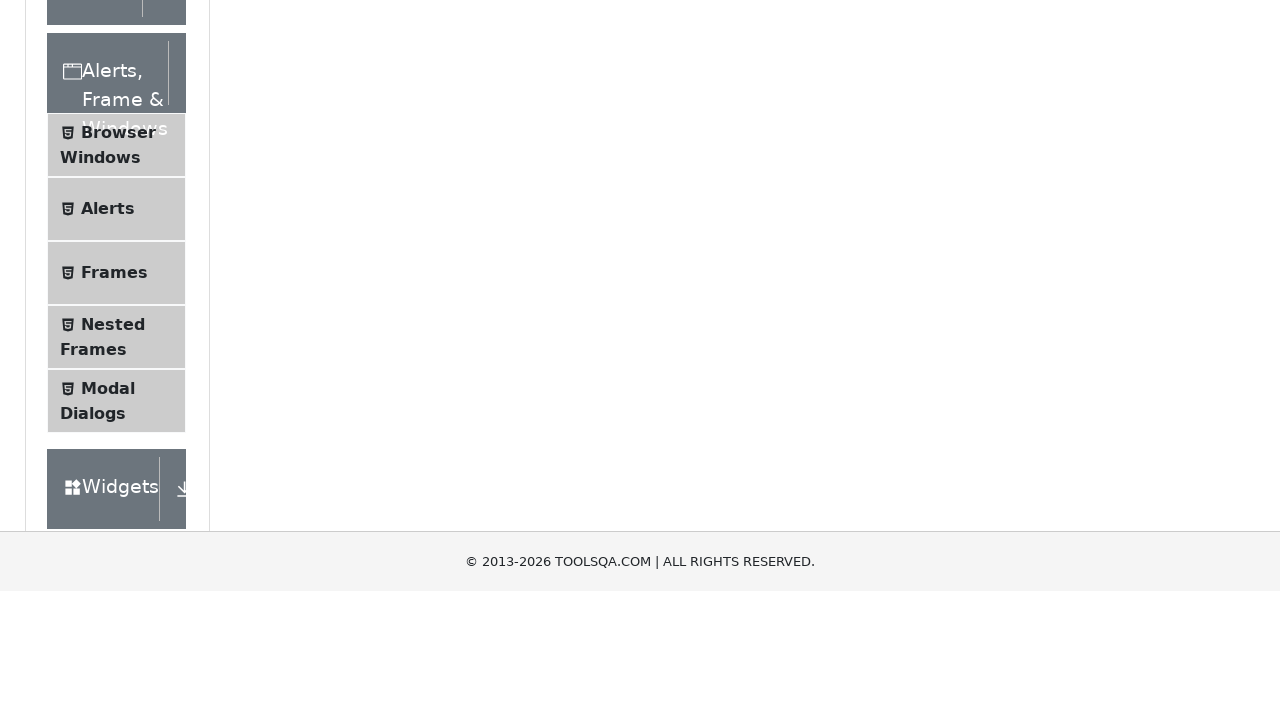

Clicked on Modal Dialogs menu item at (108, 286) on xpath=//span[text()='Modal Dialogs']
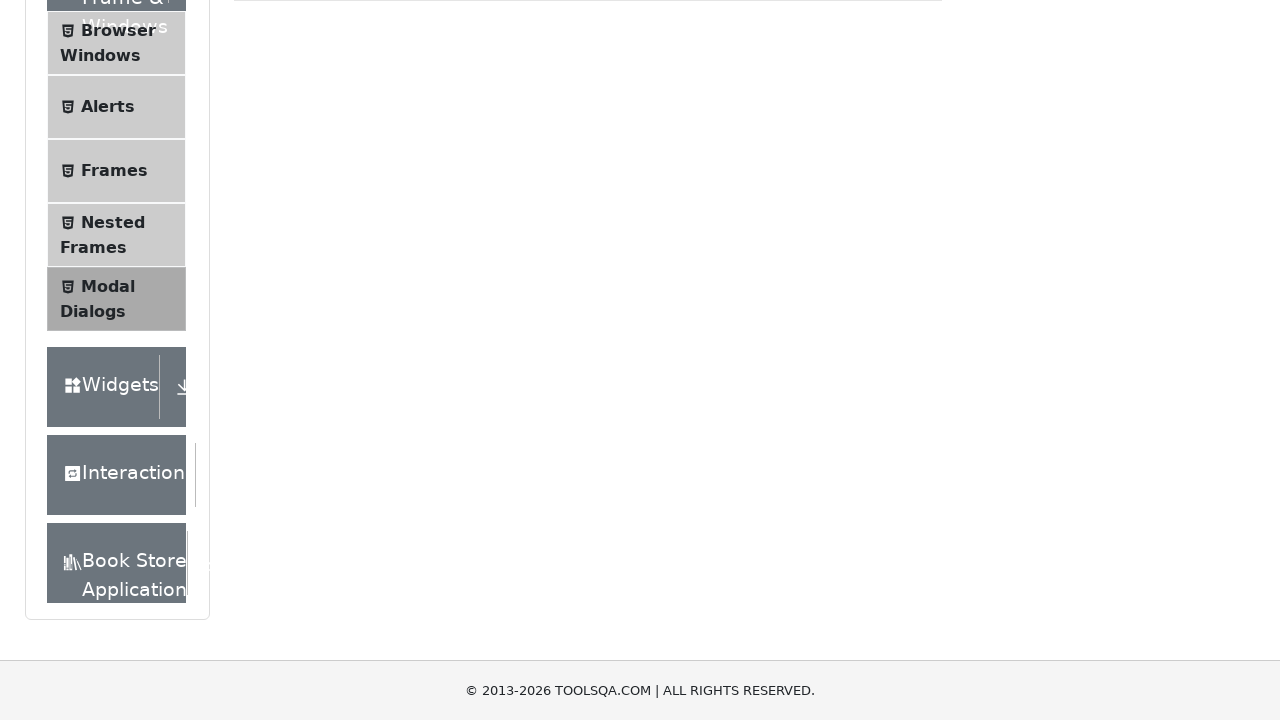

Clicked button to show small modal at (296, 274) on #showSmallModal
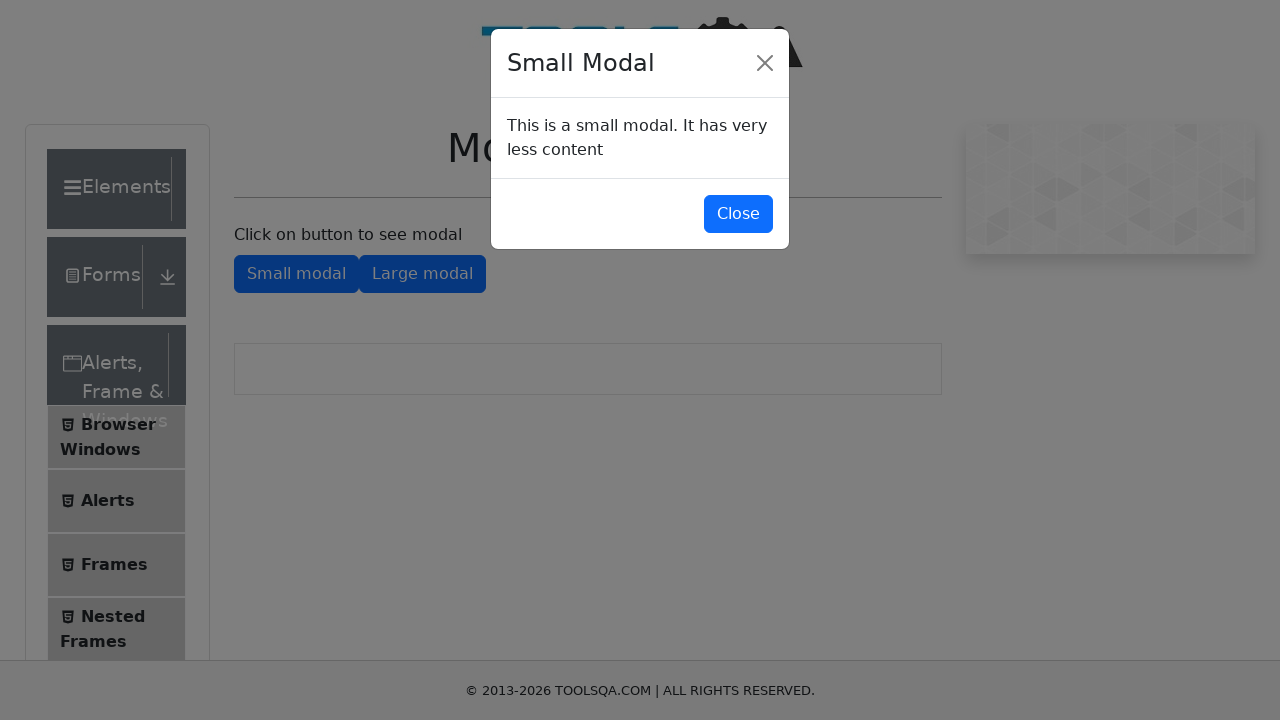

Small modal appeared on screen
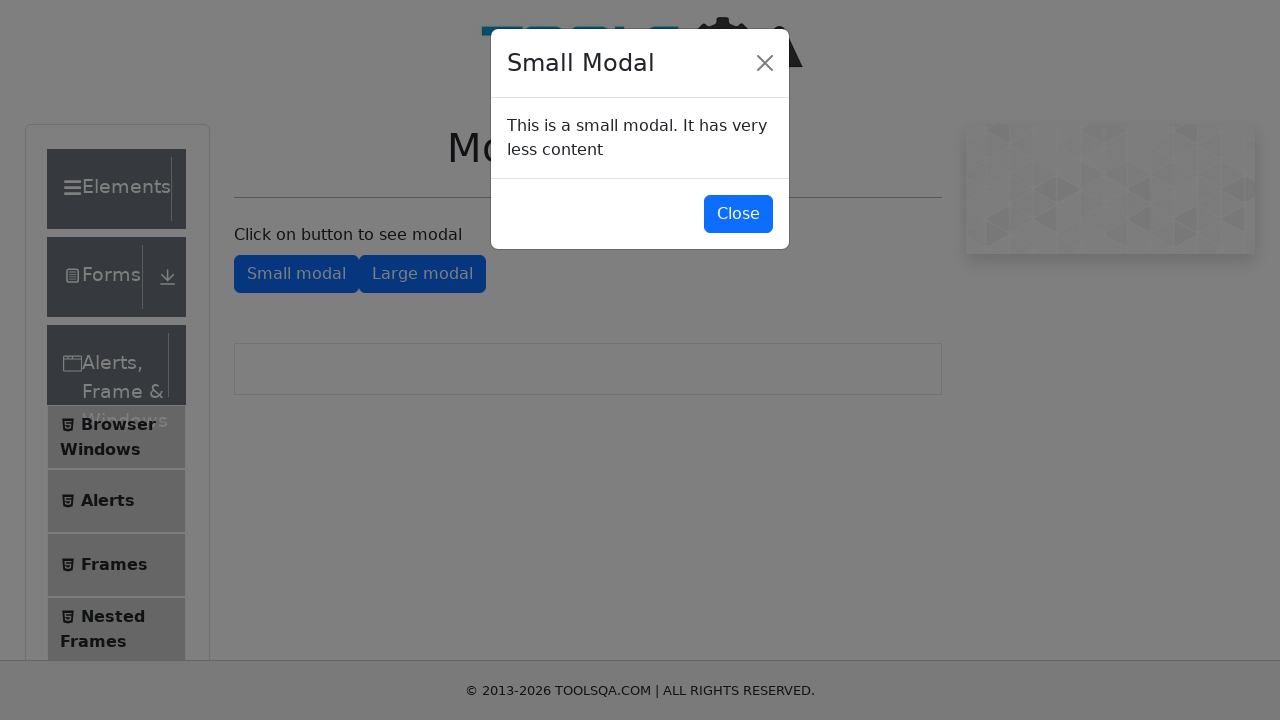

Verified modal title 'Small Modal' is visible
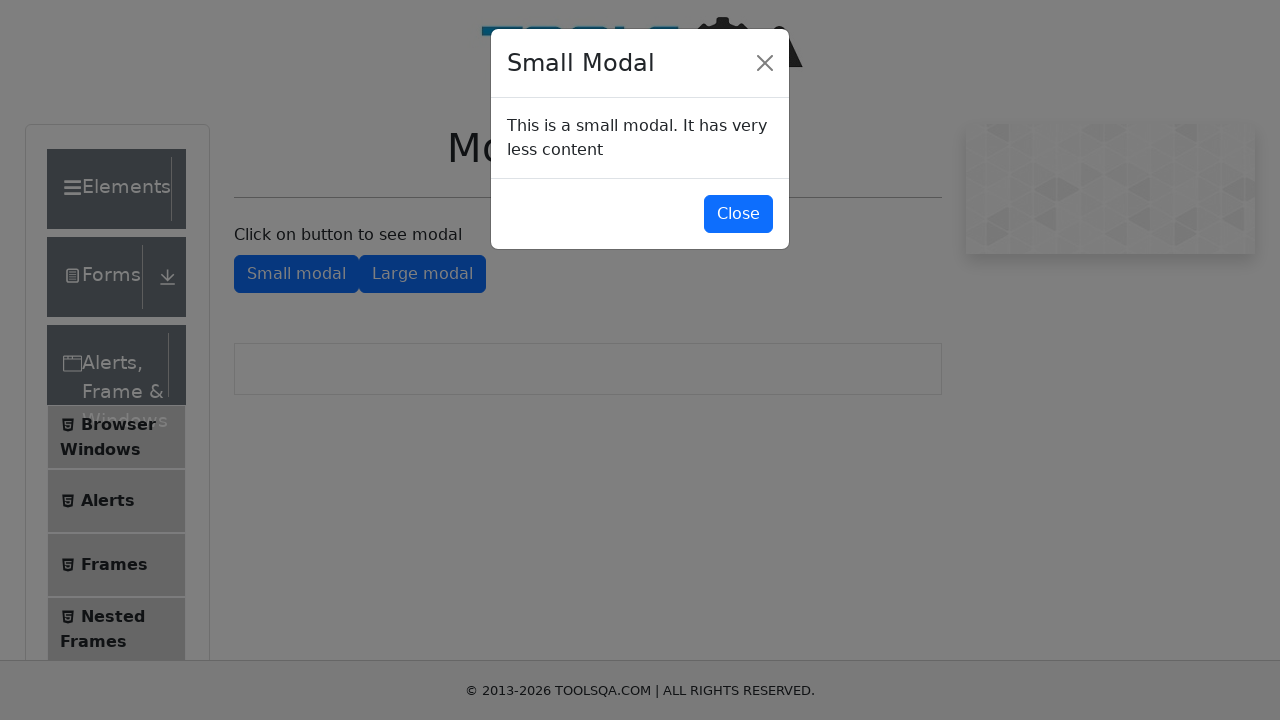

Clicked button to close the modal at (738, 214) on #closeSmallModal
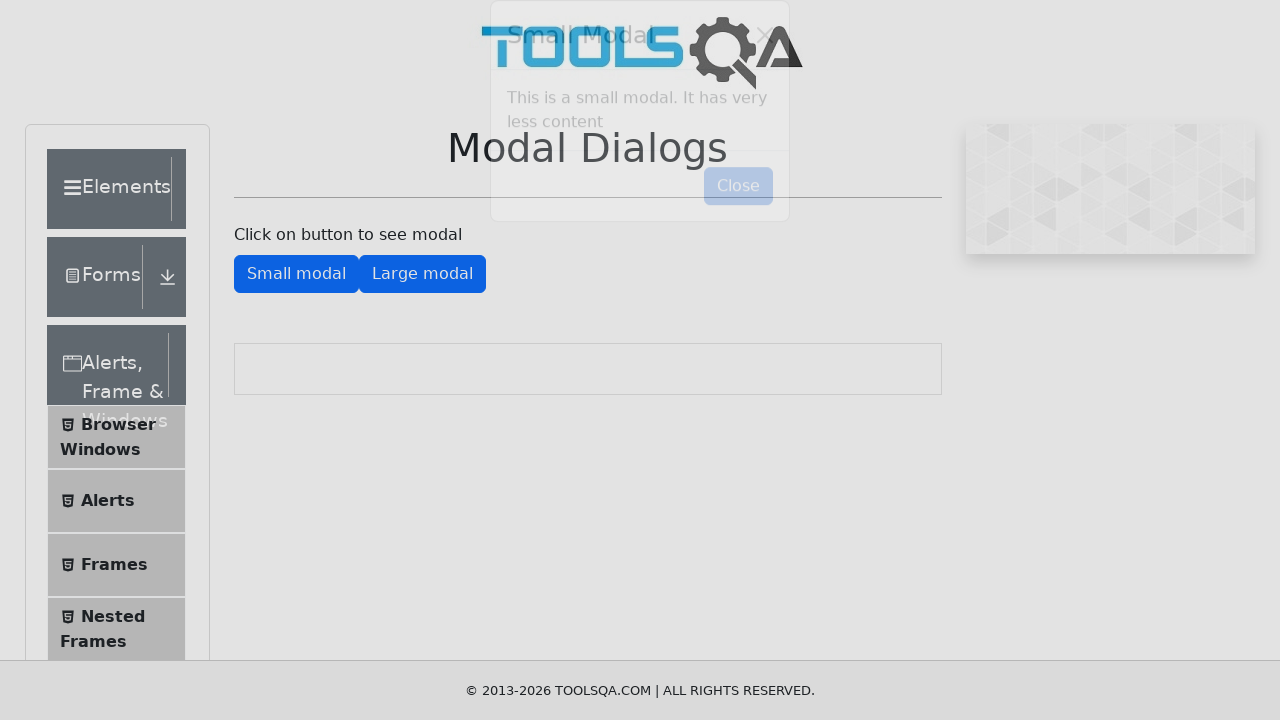

Modal has been closed and is no longer visible
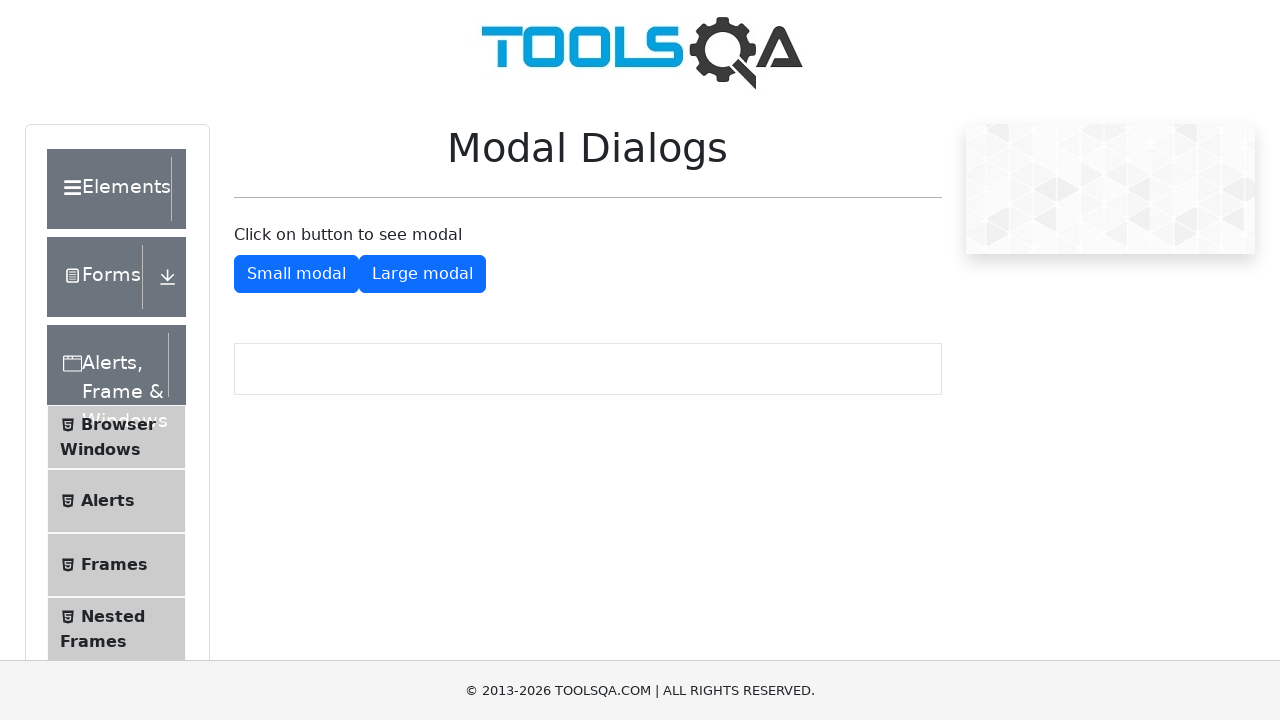

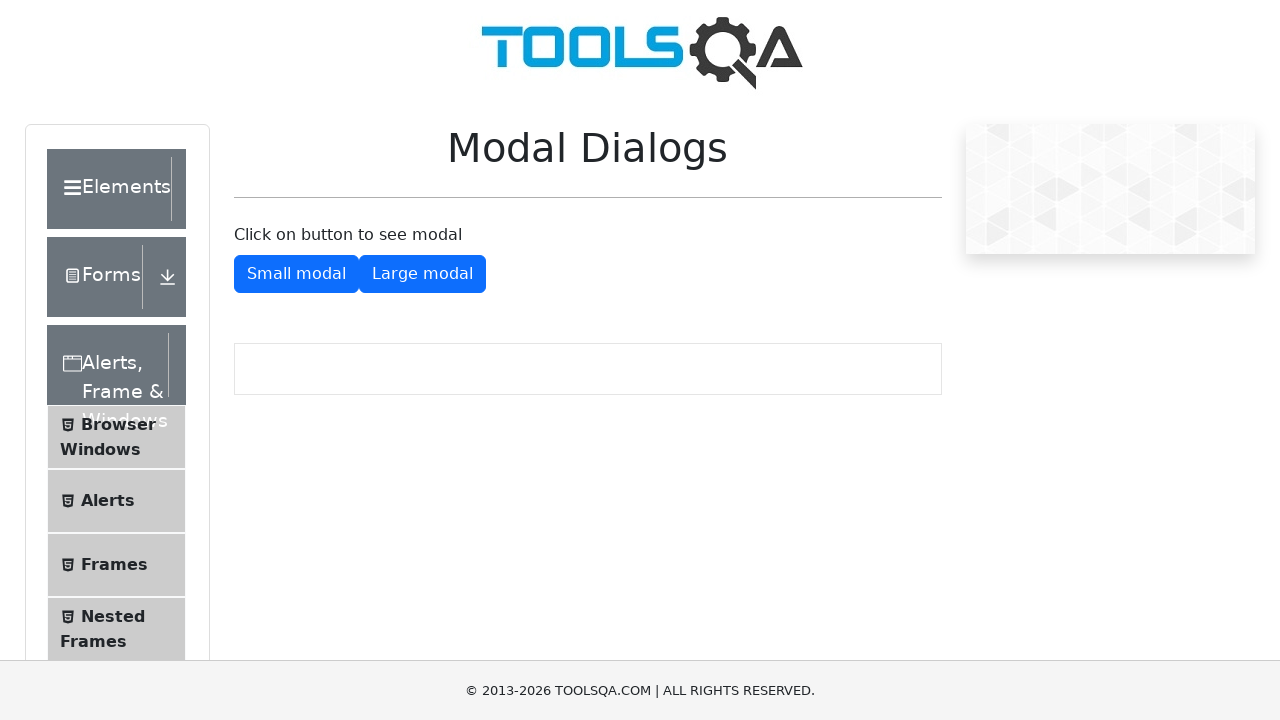